Tests clicking a button with the "btn-primary" class and handling the resulting JavaScript alert popup, repeating the action multiple times to verify consistent behavior.

Starting URL: http://uitestingplayground.com/classattr/

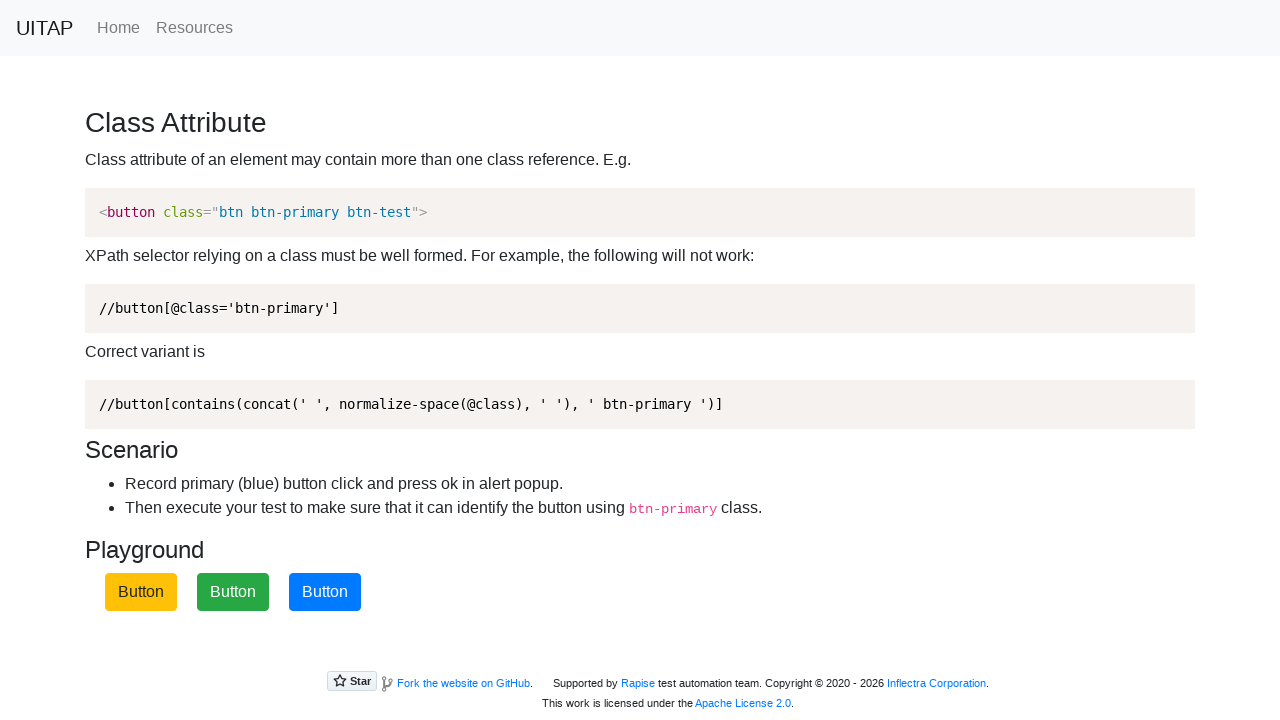

Clicked the btn-primary button at (325, 592) on .btn-primary
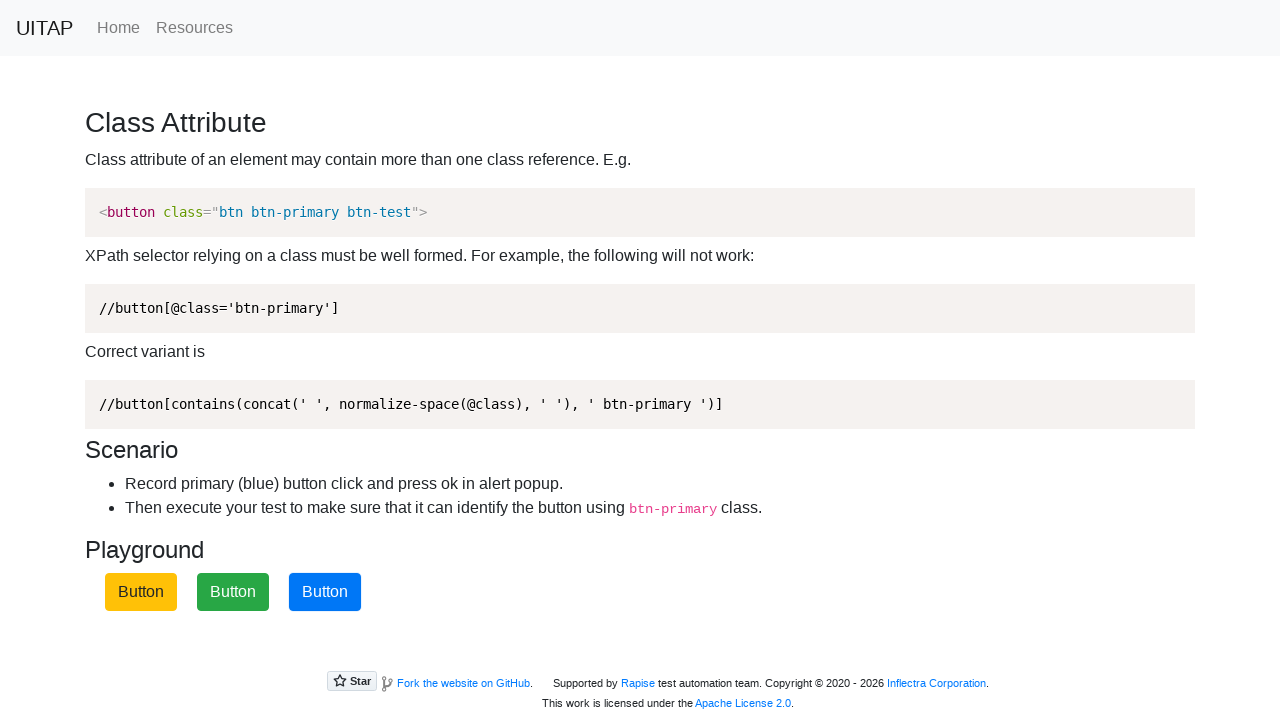

Registered dialog handler to accept alerts
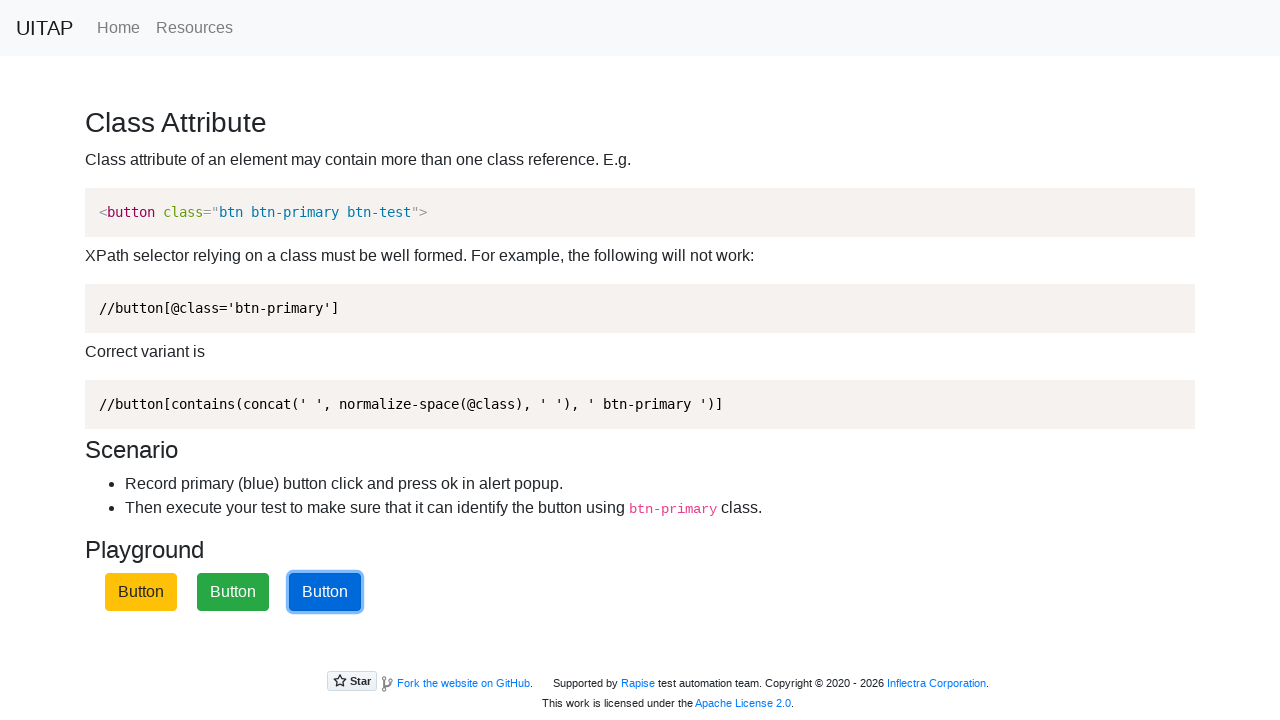

Waited 500ms for UI updates
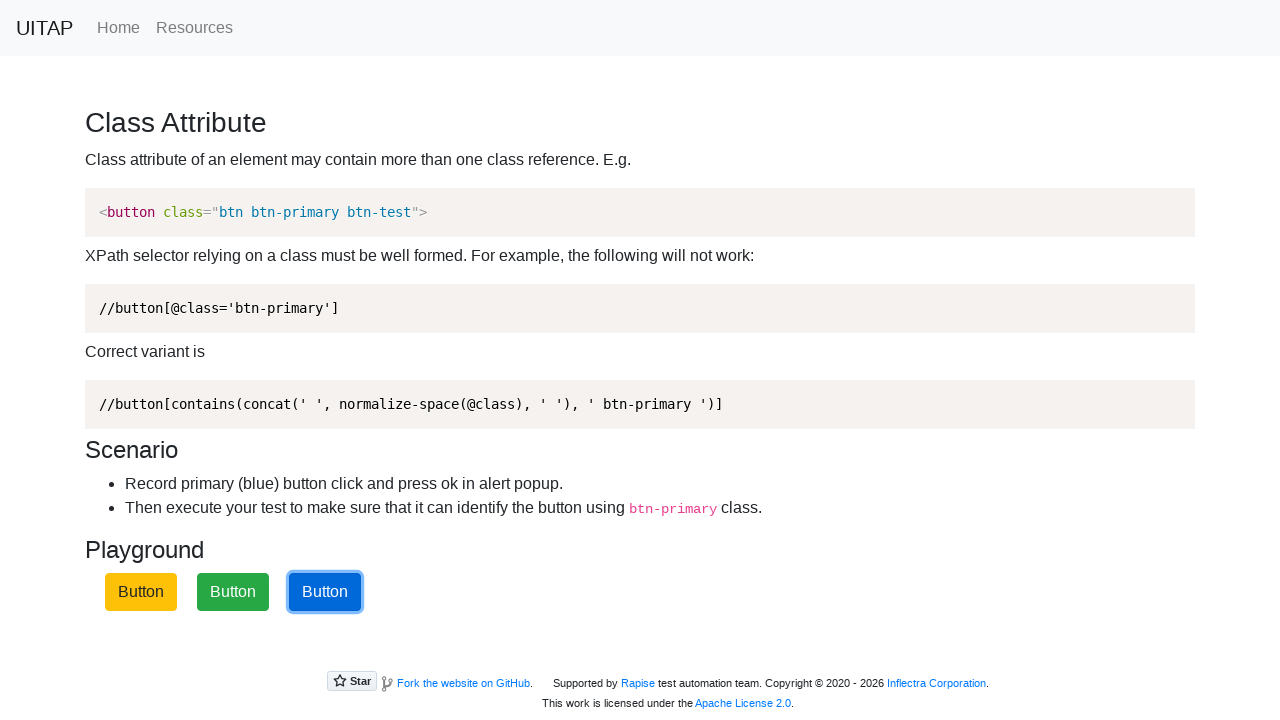

Clicked the btn-primary button again at (325, 592) on .btn-primary
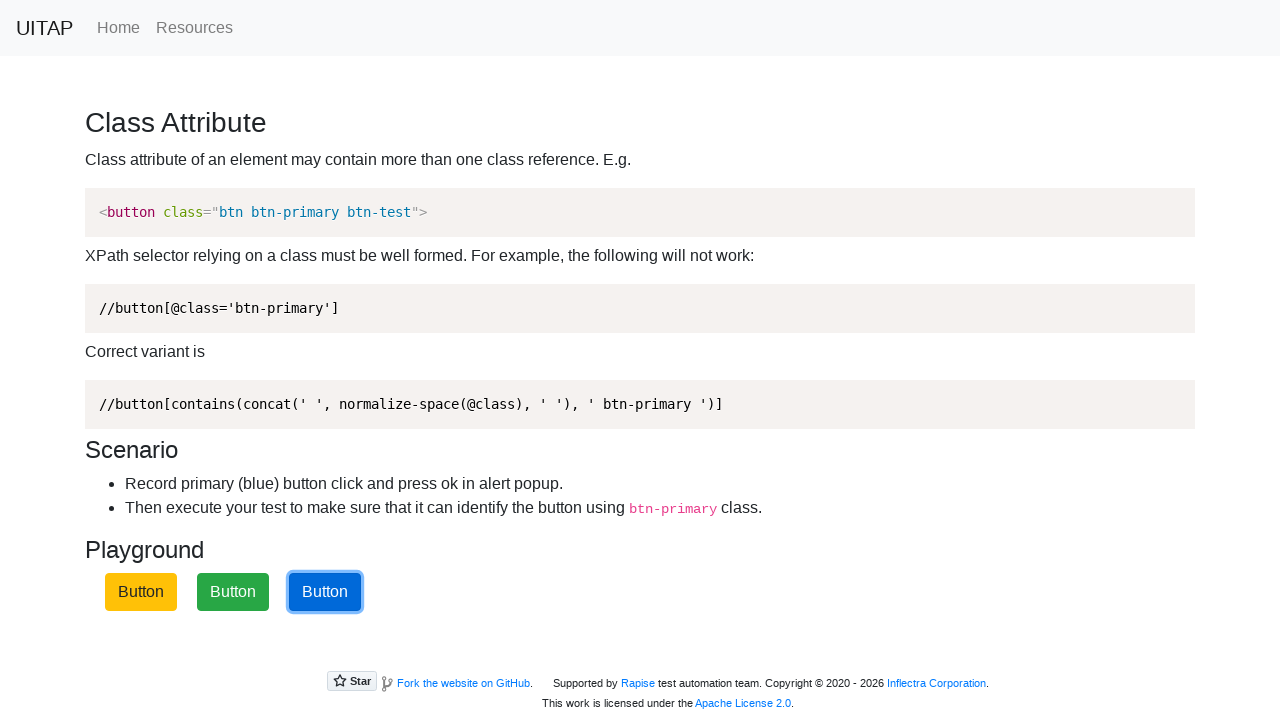

Waited 500ms after button click
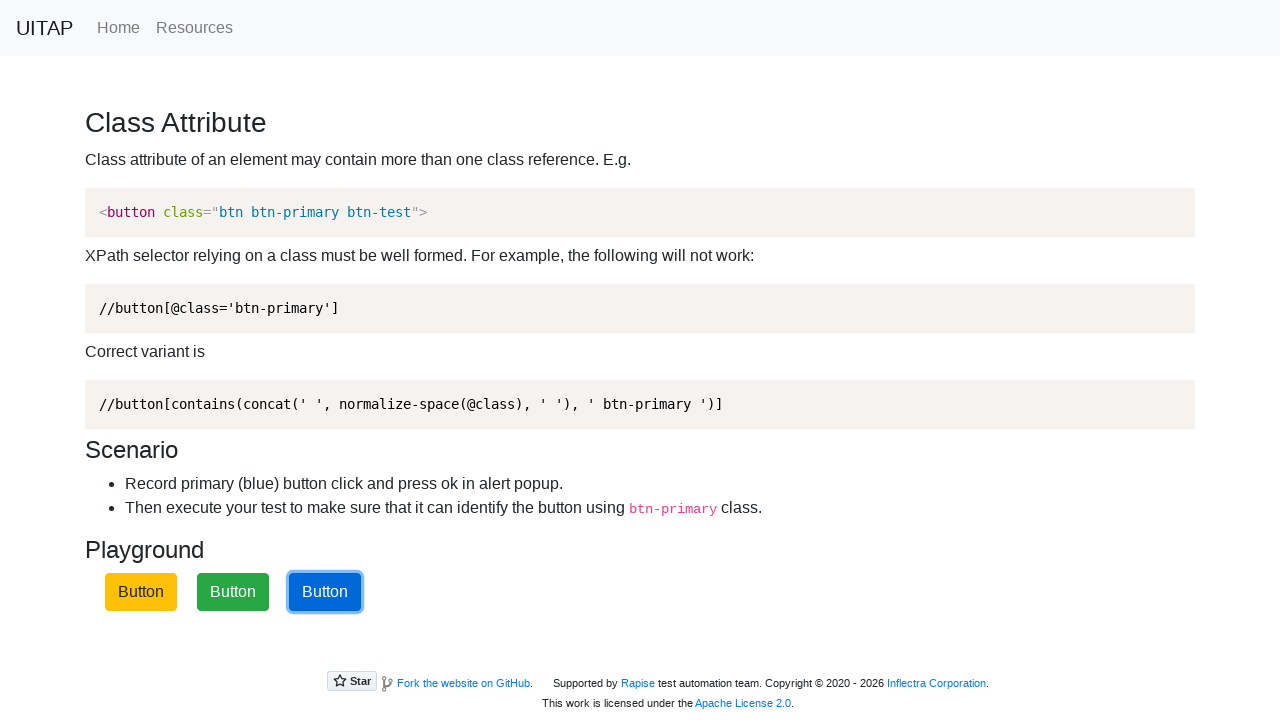

Clicked the btn-primary button again at (325, 592) on .btn-primary
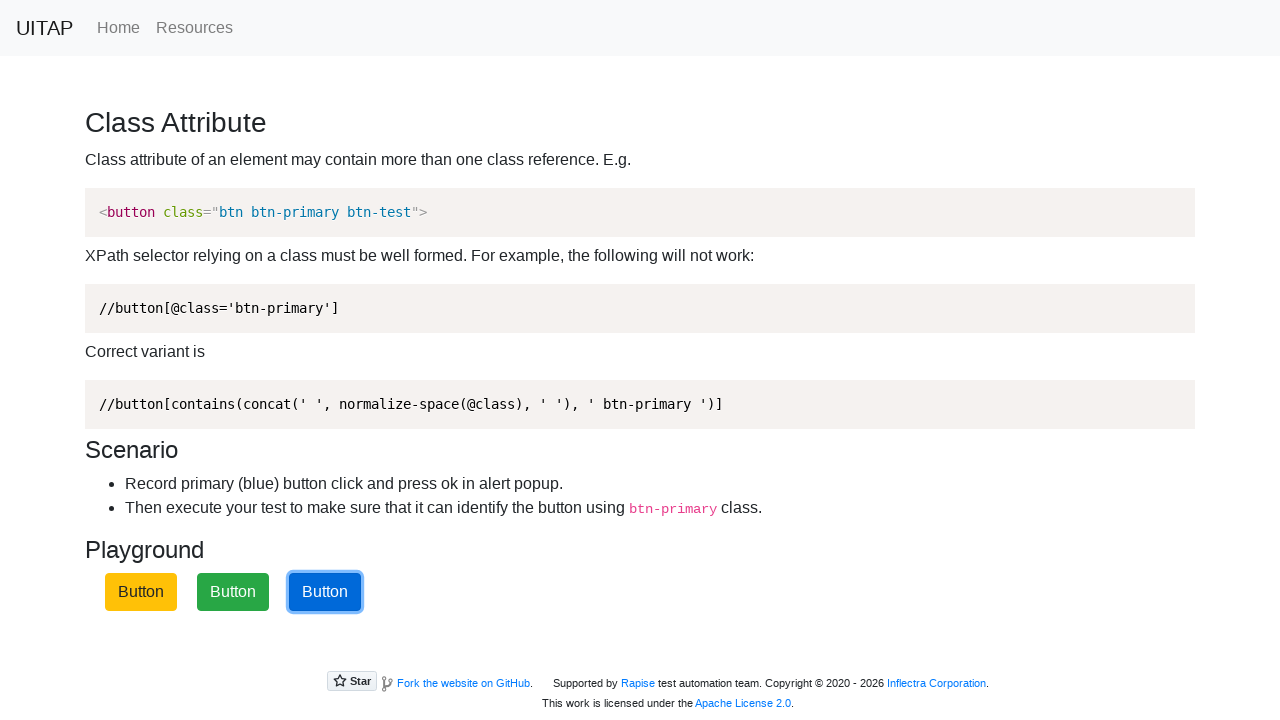

Waited 500ms after button click
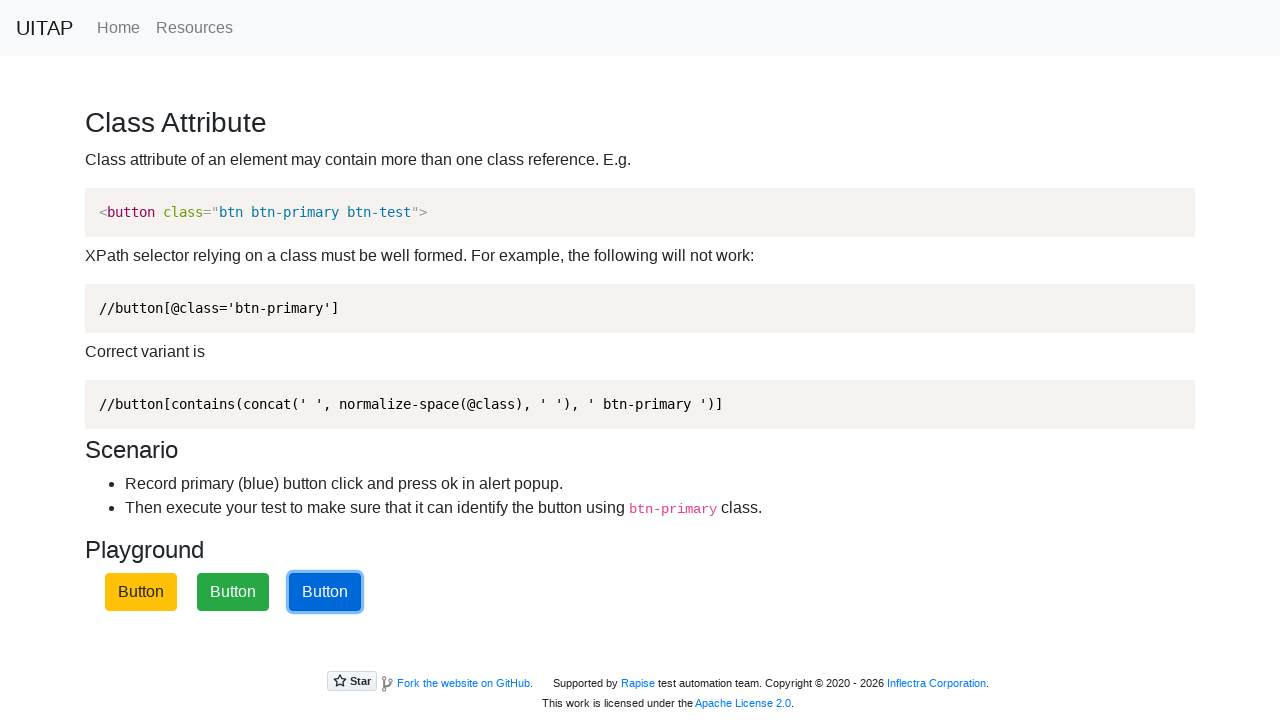

Clicked the btn-primary button again at (325, 592) on .btn-primary
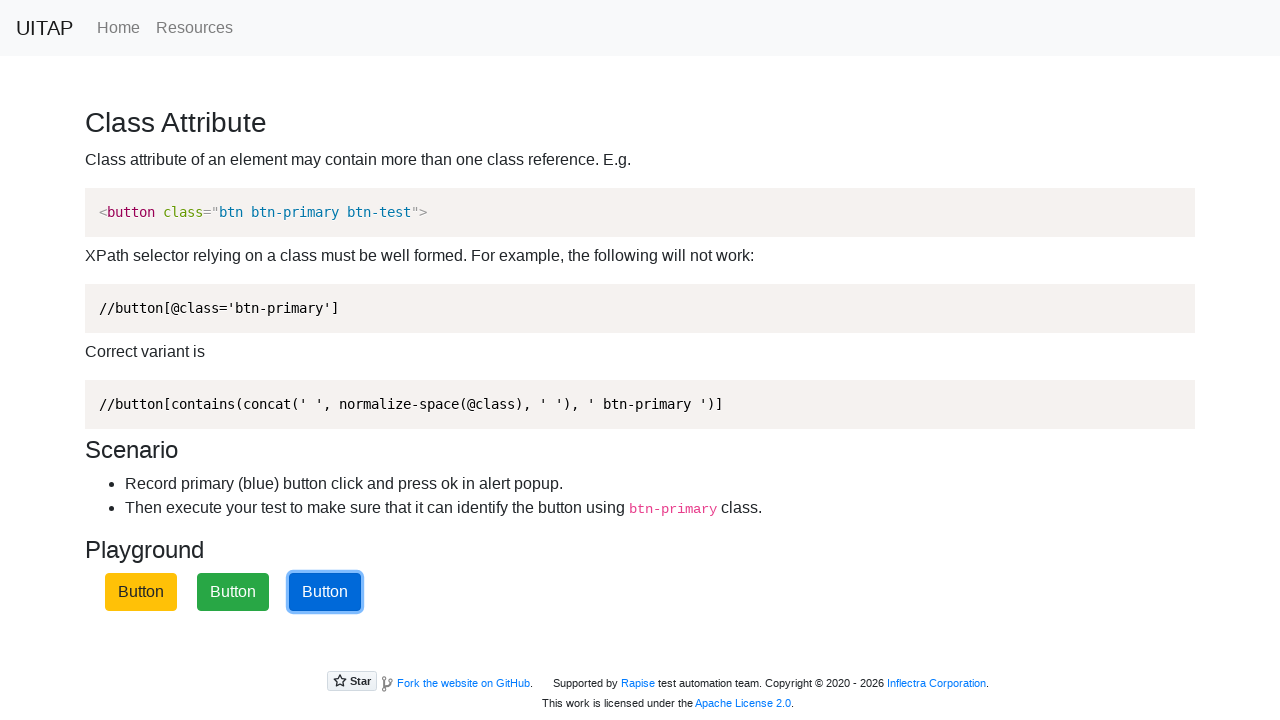

Waited 500ms after button click
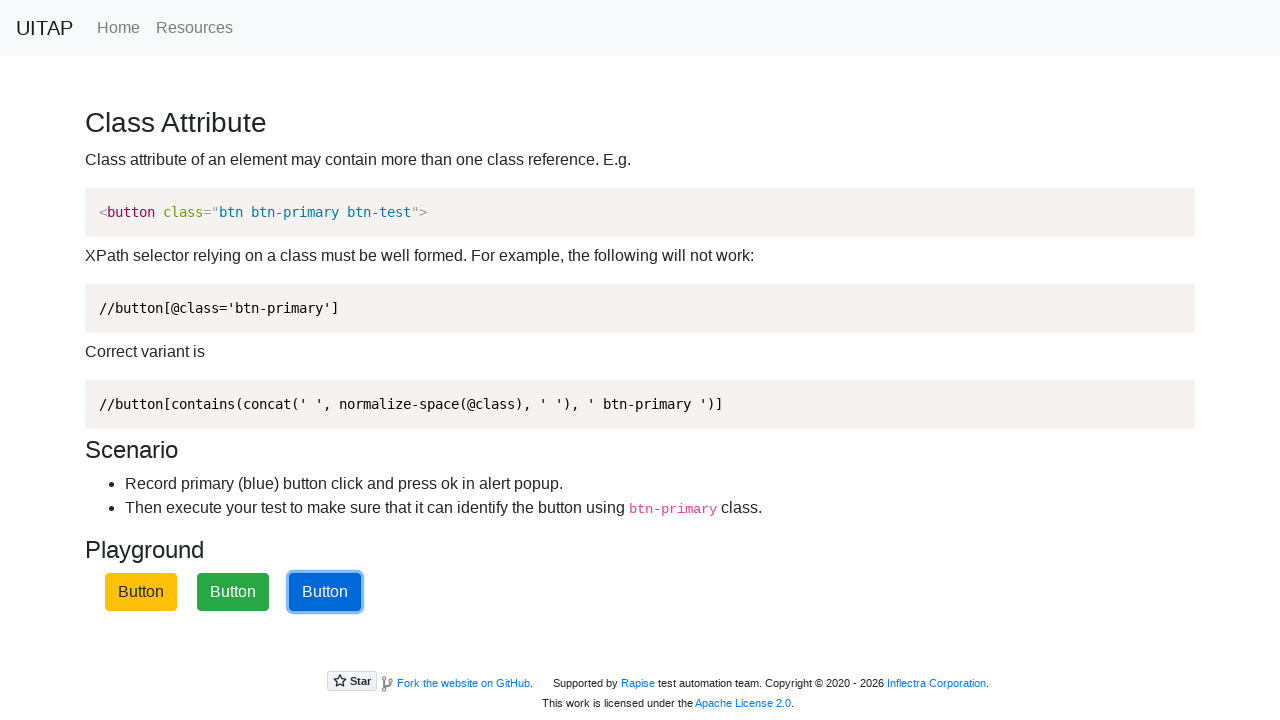

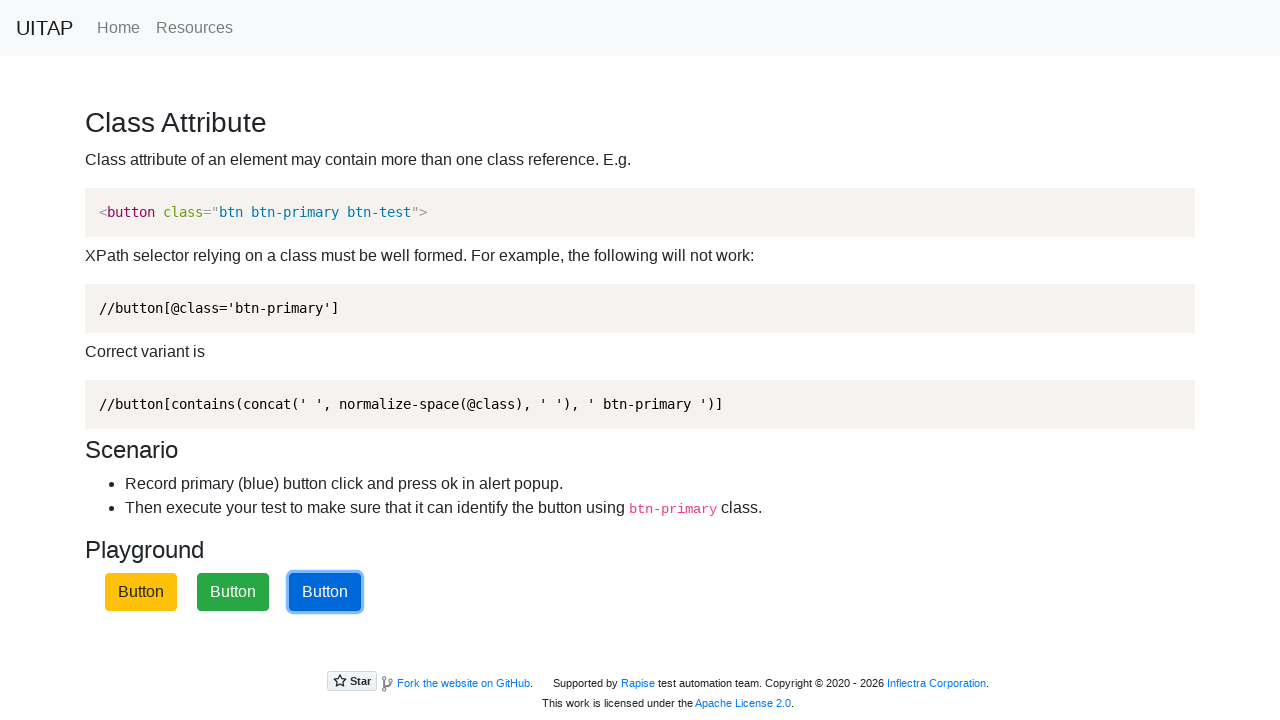